Tests an editable/searchable dropdown by typing country names to filter options and selecting from the filtered results.

Starting URL: https://react.semantic-ui.com/maximize/dropdown-example-search-selection/

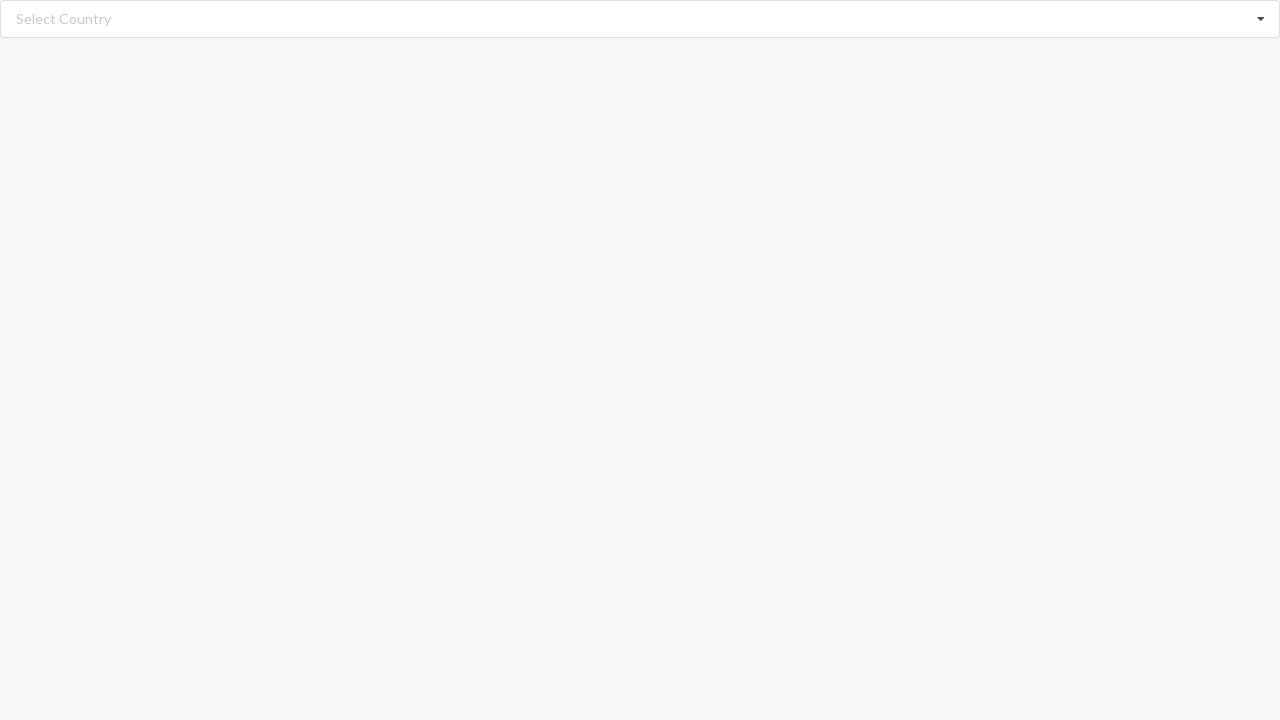

Filled search field with 'Algeria' on input.search
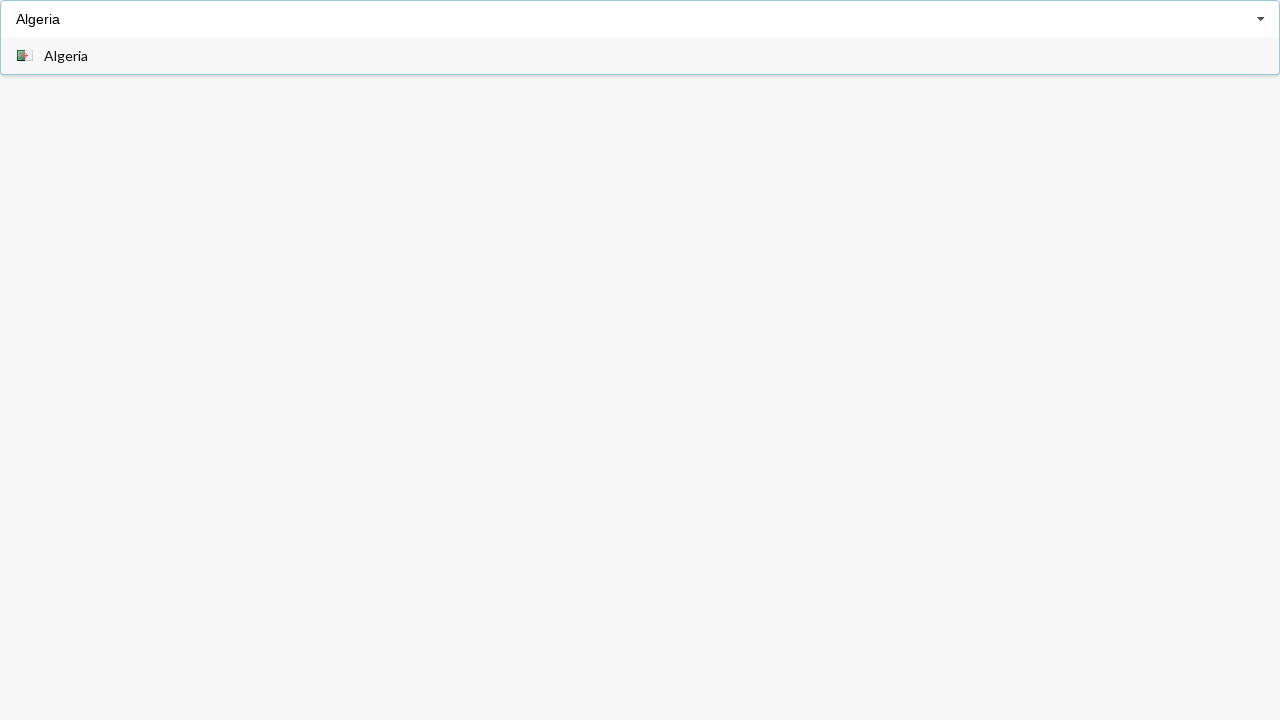

Dropdown options appeared after typing 'Algeria'
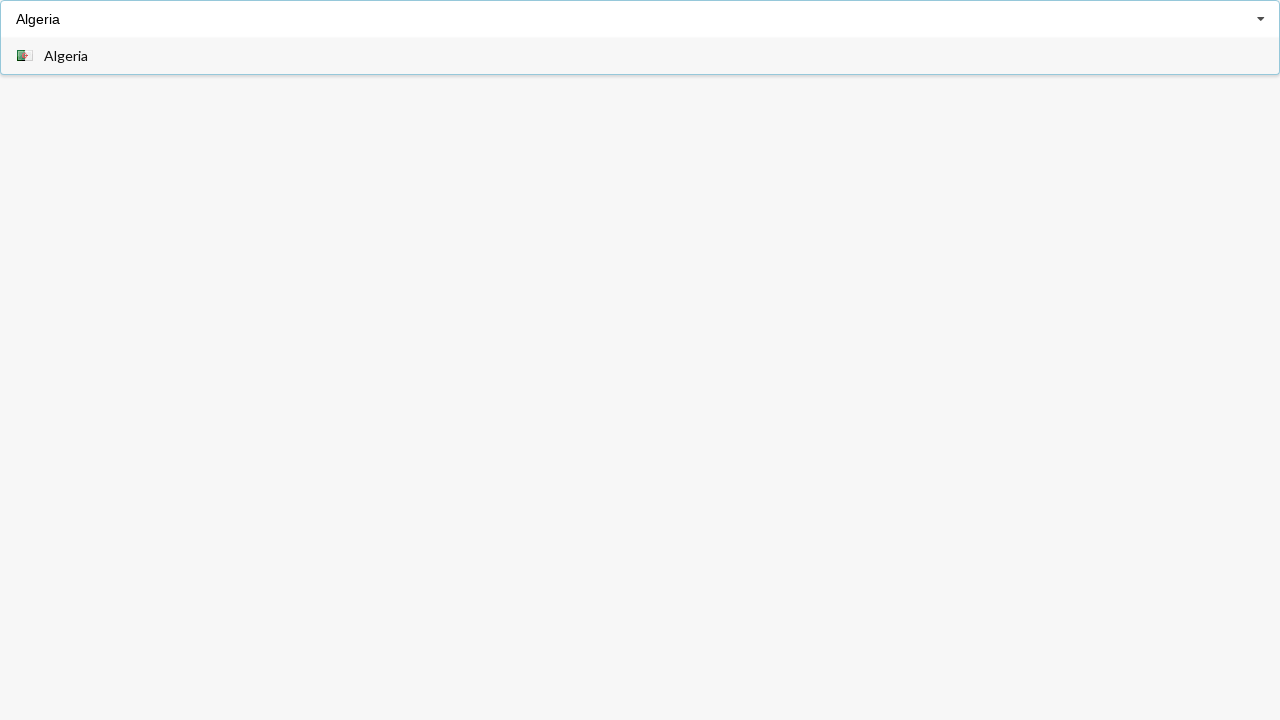

Clicked 'Algeria' from filtered dropdown options at (66, 56) on div.item span:has-text('Algeria')
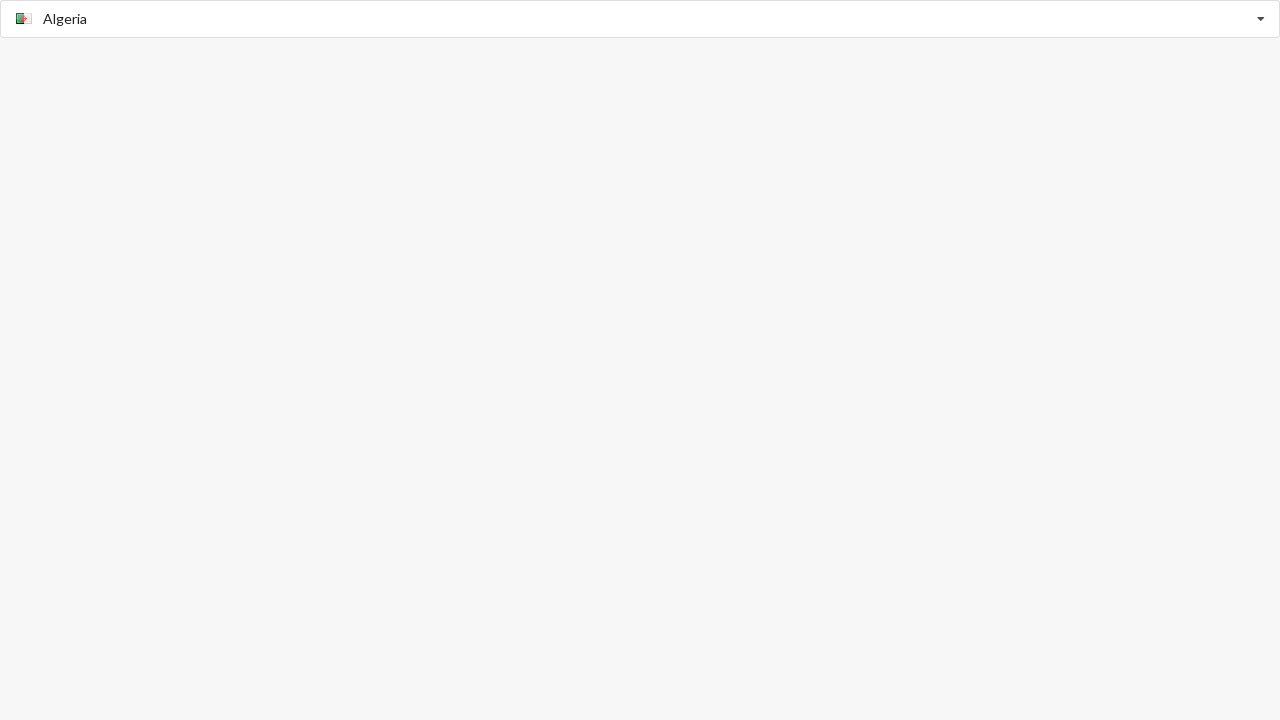

Verified 'Algeria' was selected in the dropdown
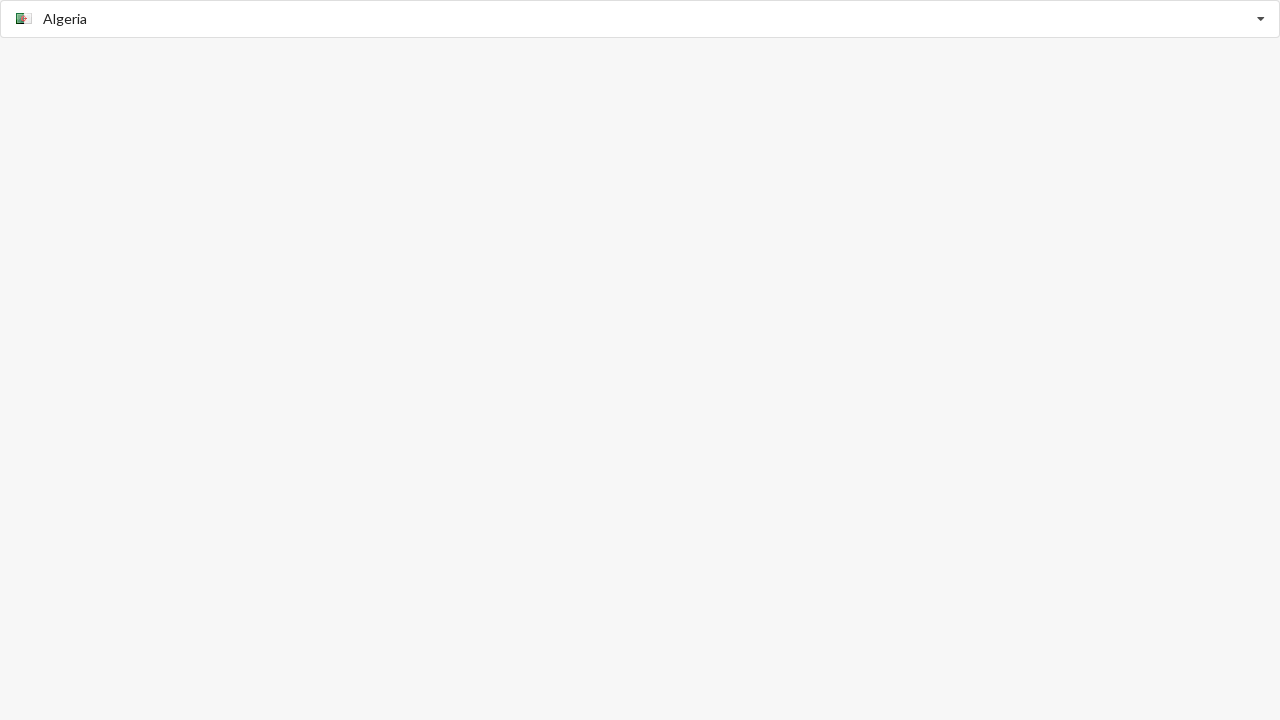

Cleared search field on input.search
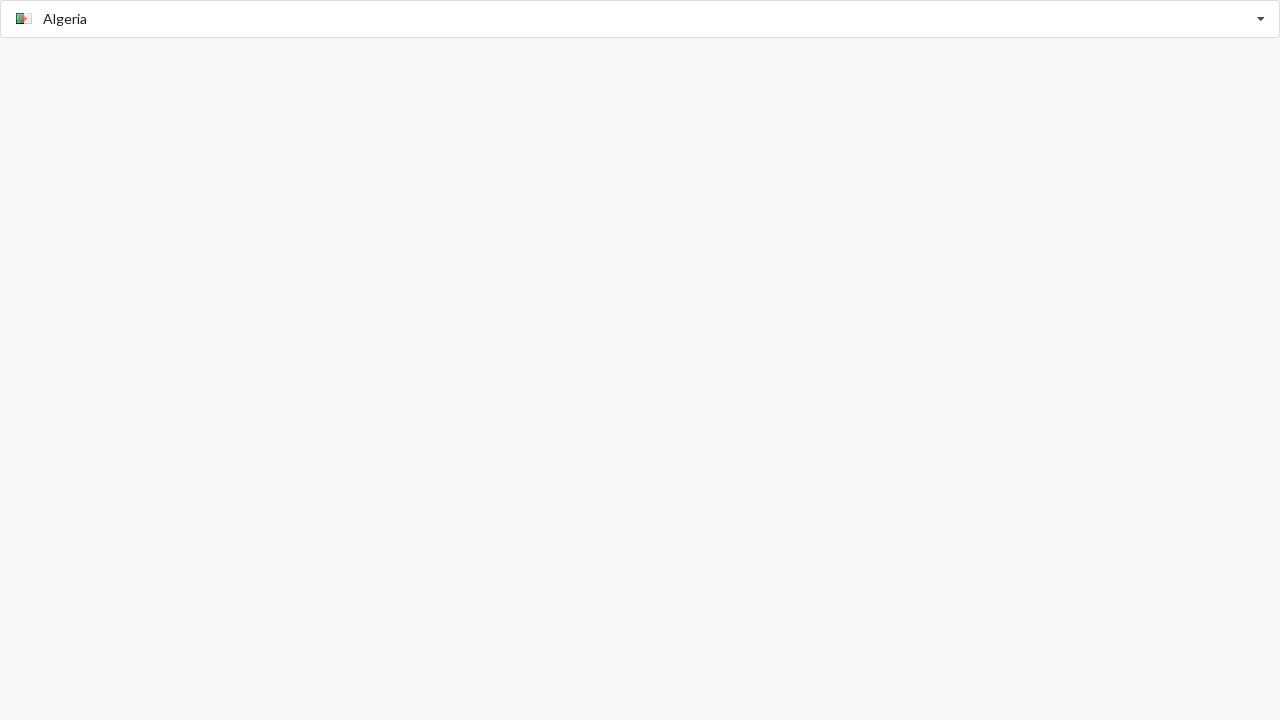

Filled search field with 'Australia' on input.search
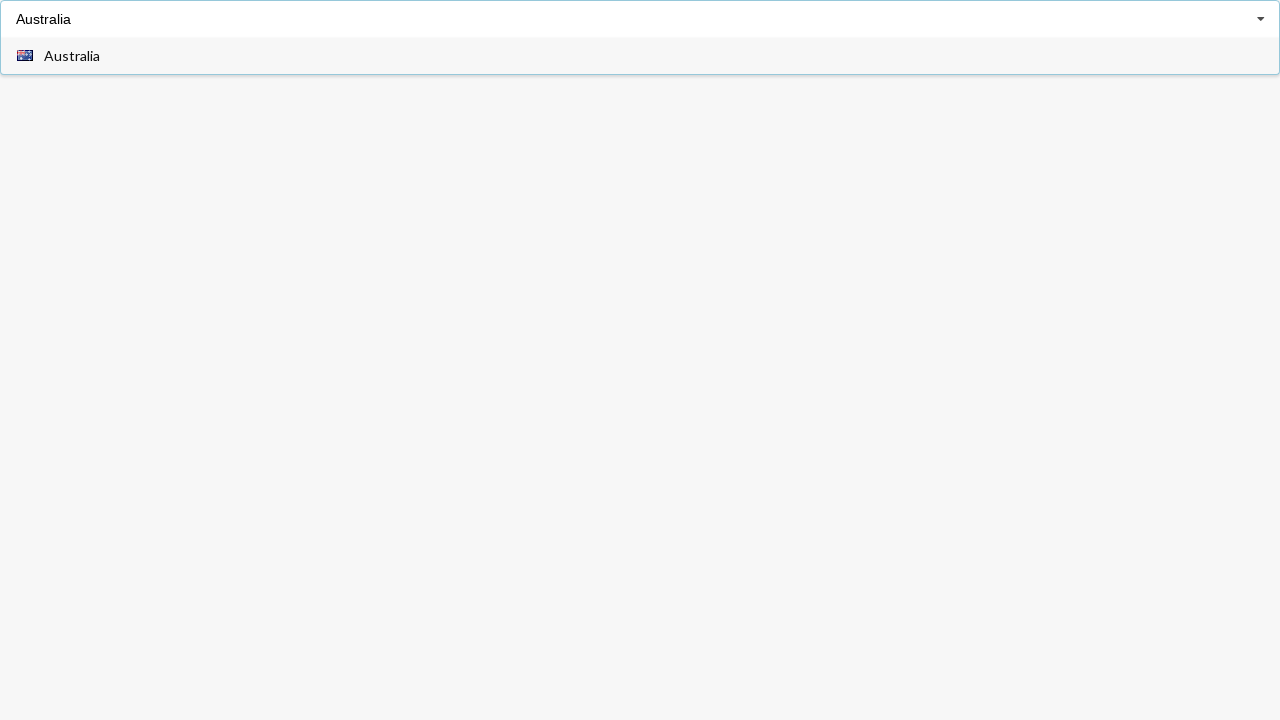

Dropdown options appeared after typing 'Australia'
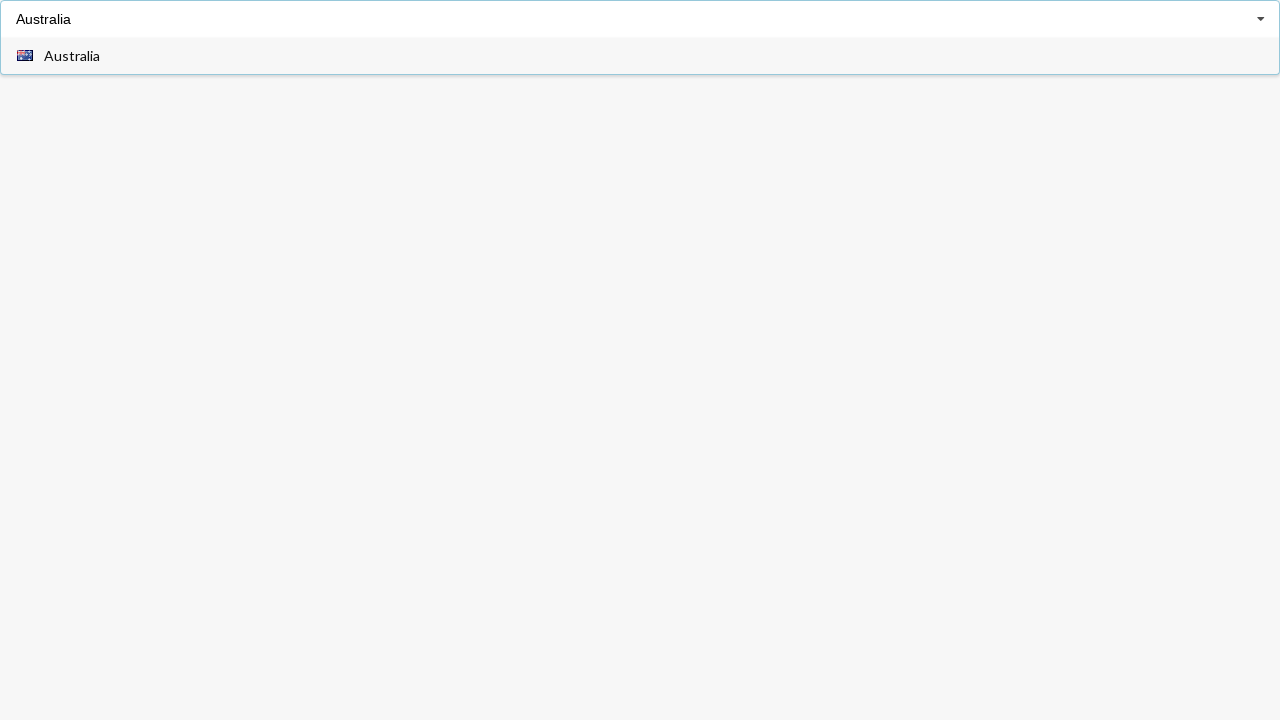

Clicked 'Australia' from filtered dropdown options at (72, 56) on div.item span:has-text('Australia')
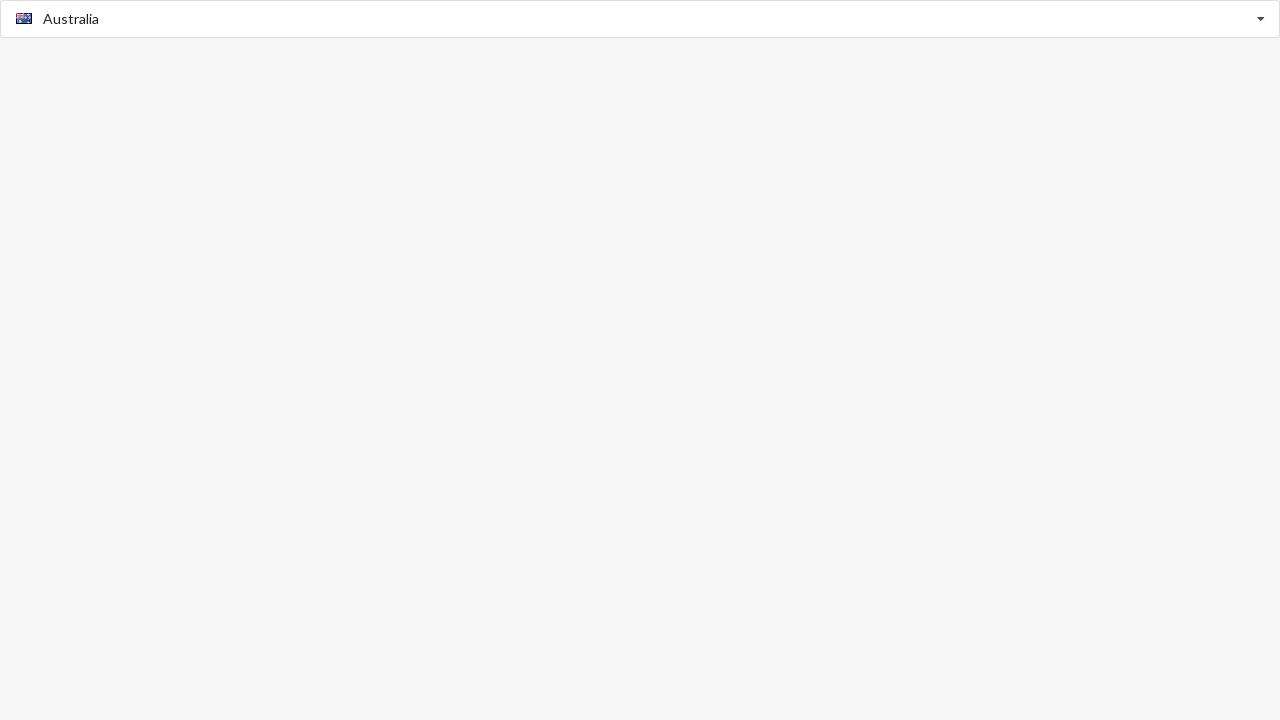

Verified 'Australia' was selected in the dropdown
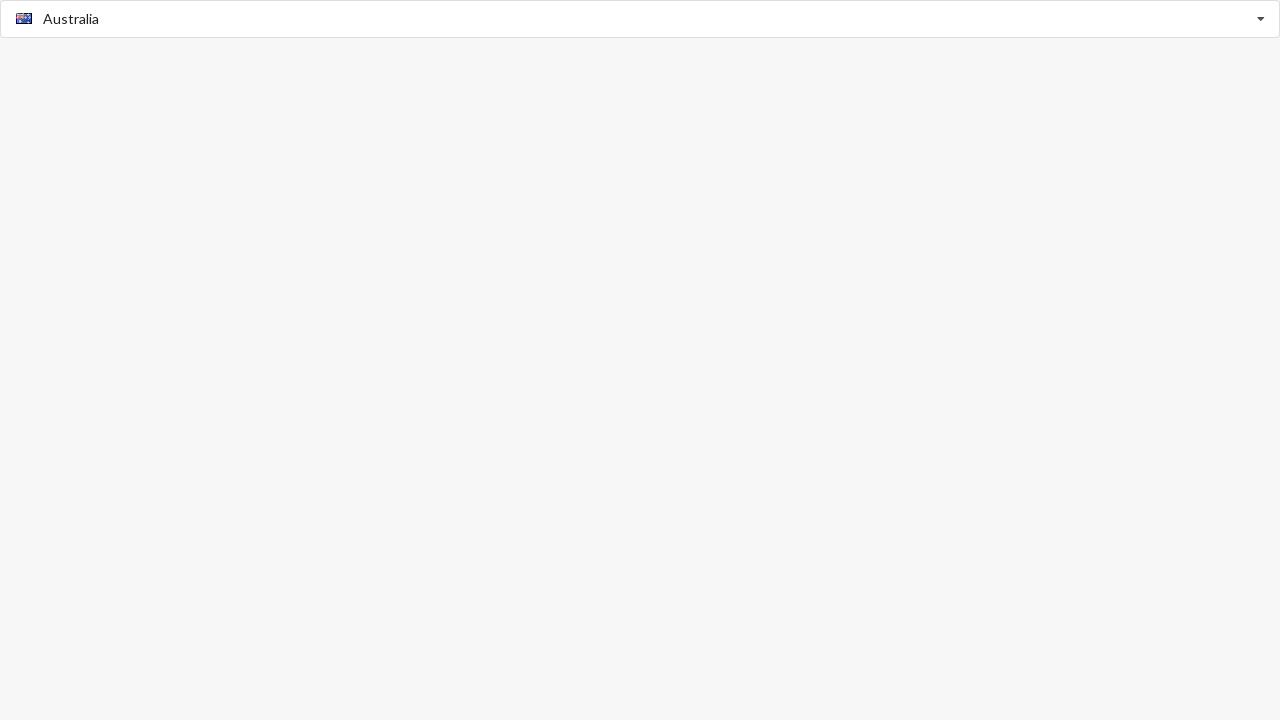

Cleared search field on input.search
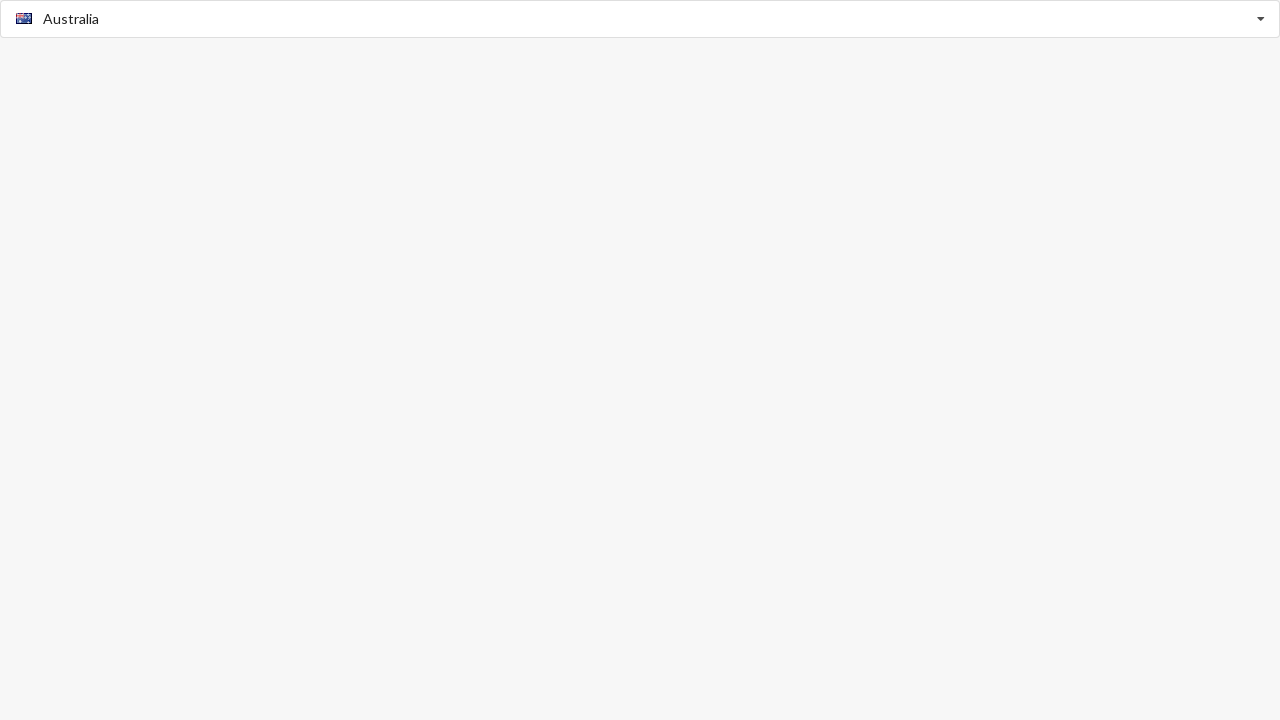

Filled search field with 'Belgium' on input.search
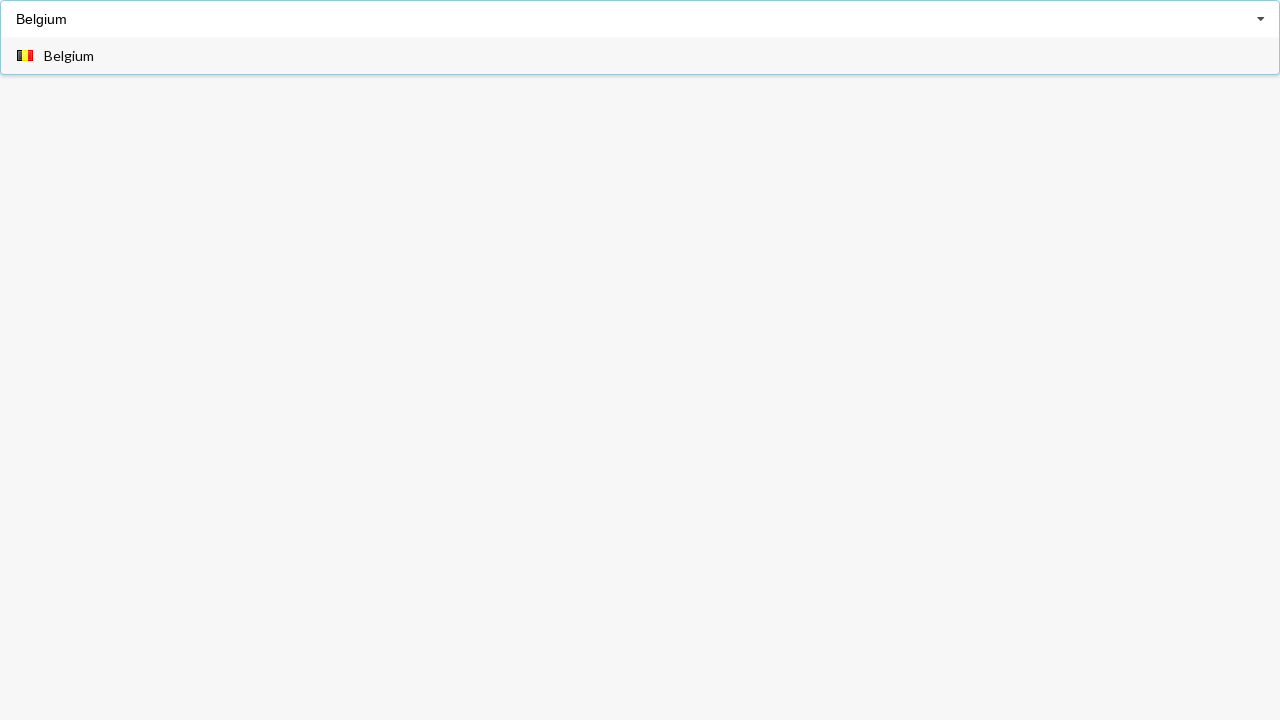

Dropdown options appeared after typing 'Belgium'
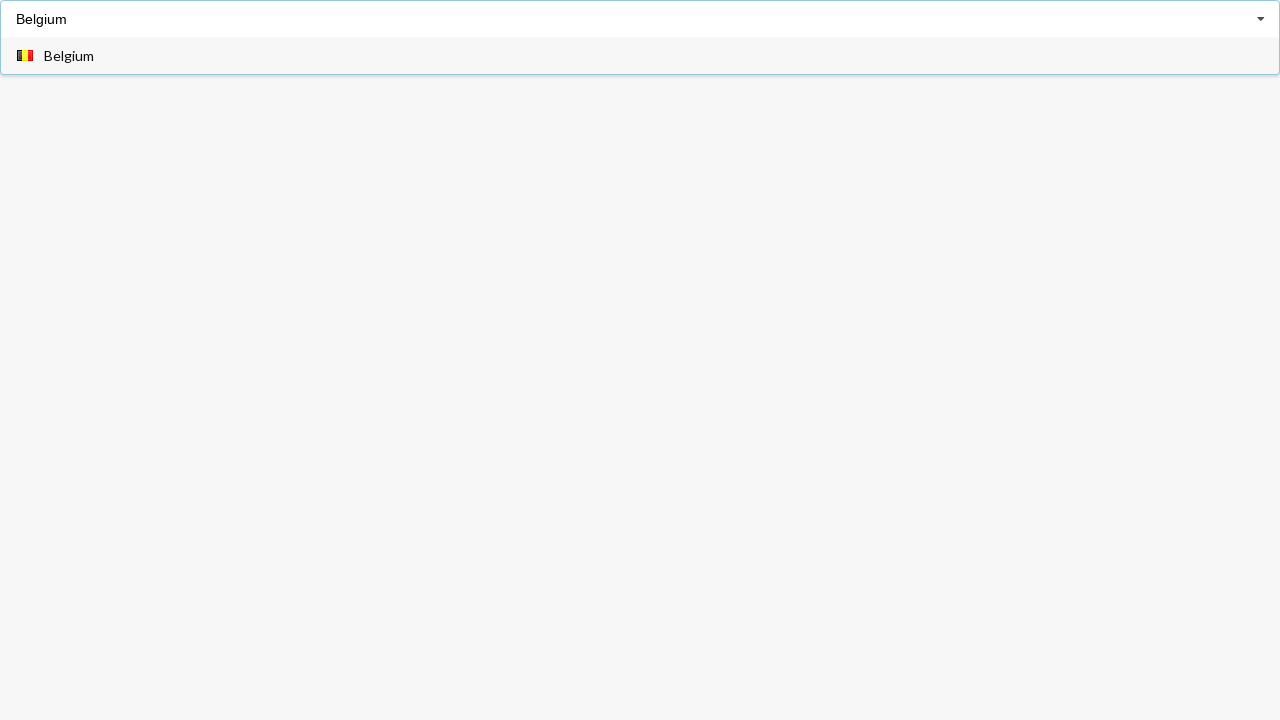

Clicked 'Belgium' from filtered dropdown options at (69, 56) on div.item span:has-text('Belgium')
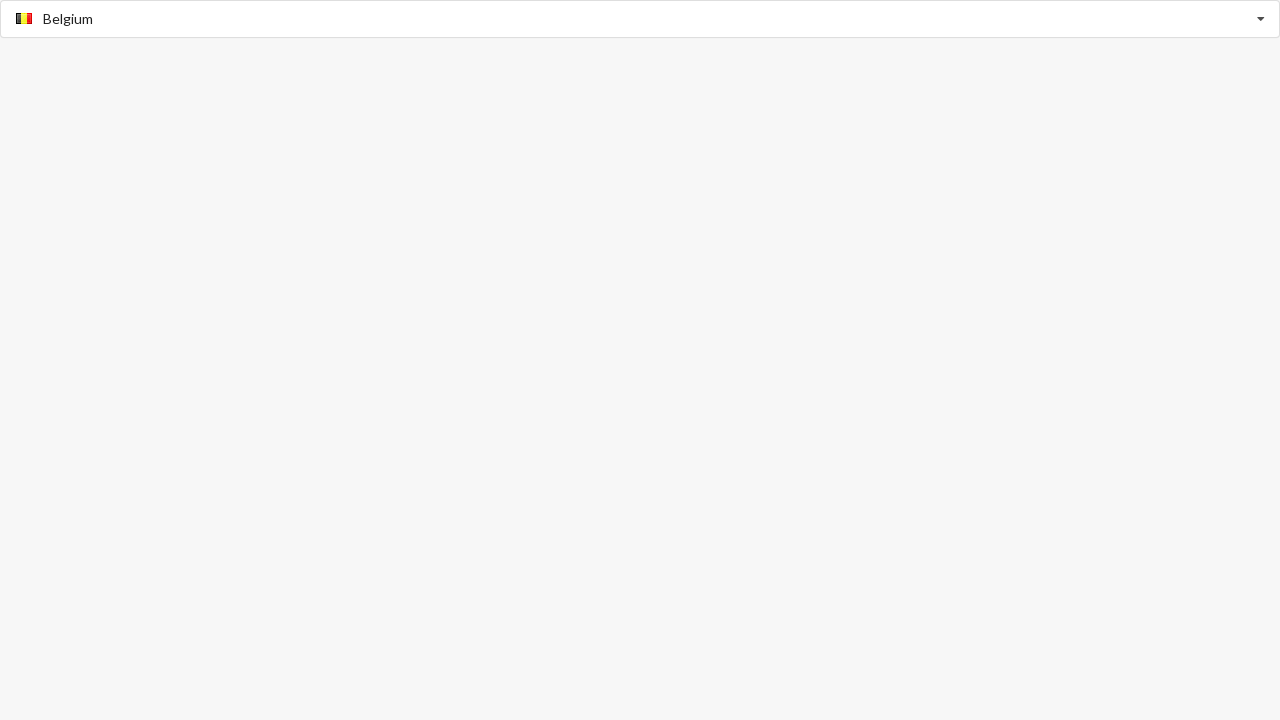

Verified 'Belgium' was selected in the dropdown
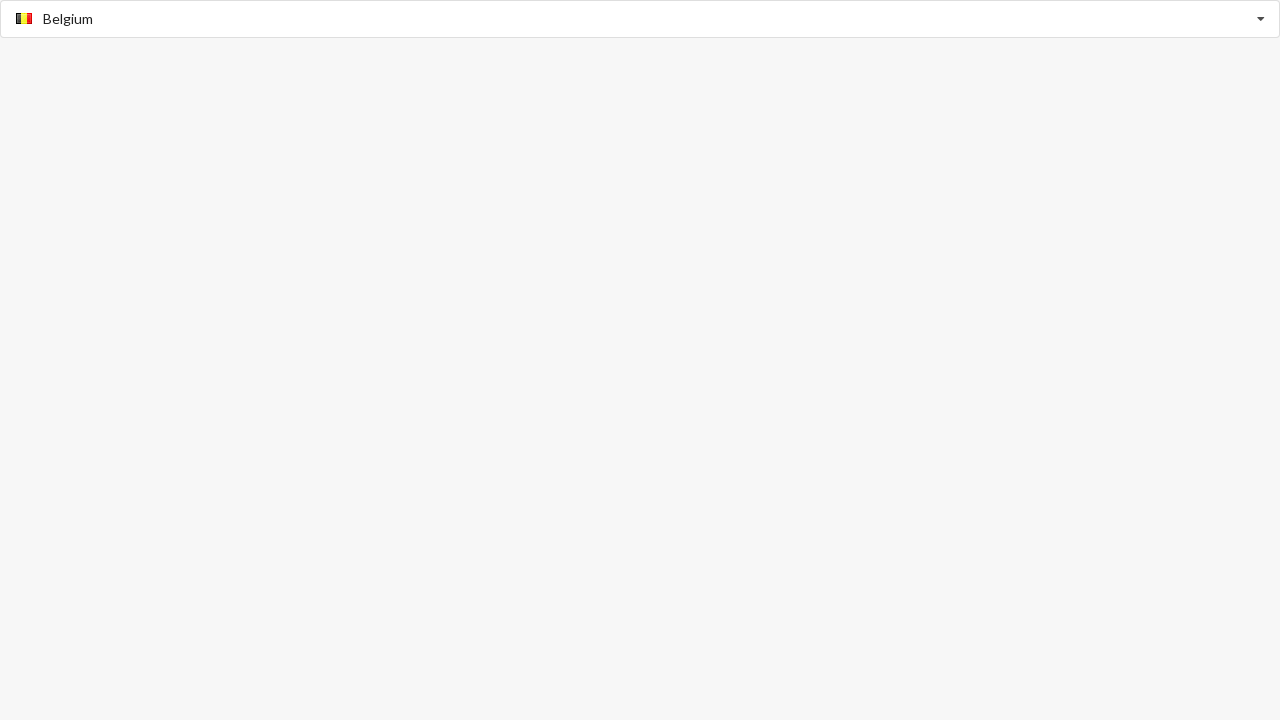

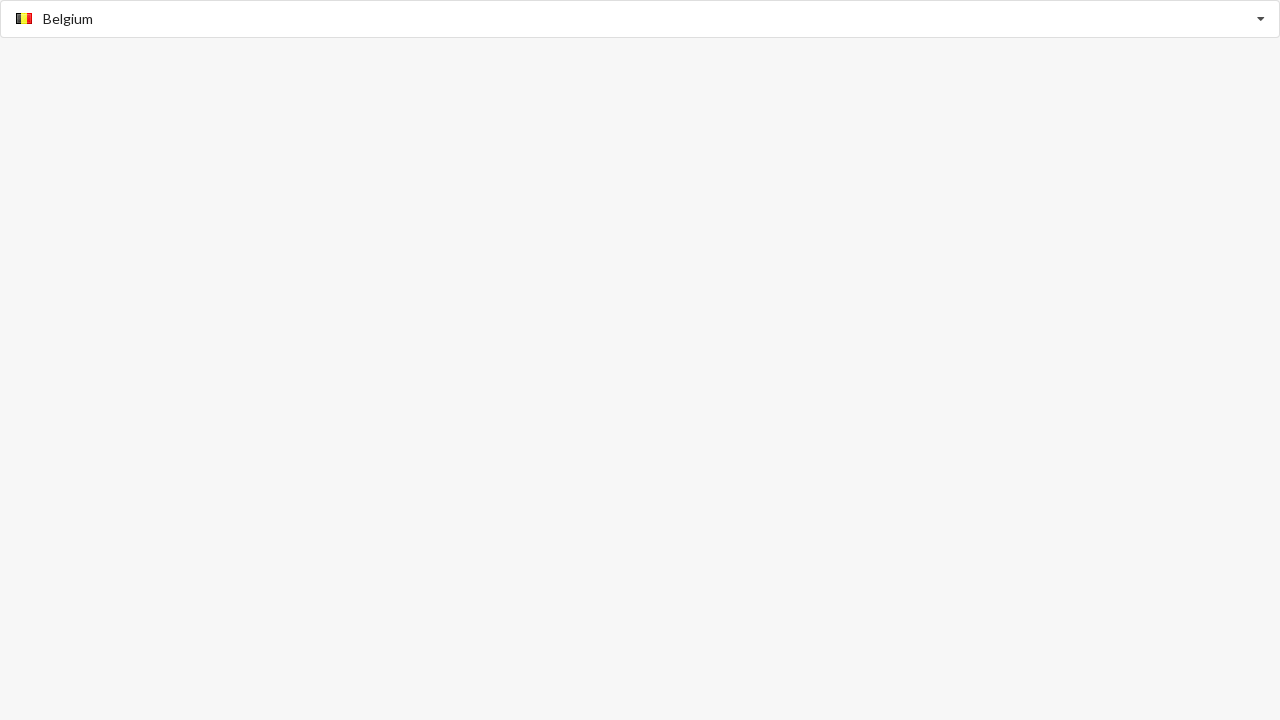